Tests that the counter displays the current number of todo items

Starting URL: https://demo.playwright.dev/todomvc

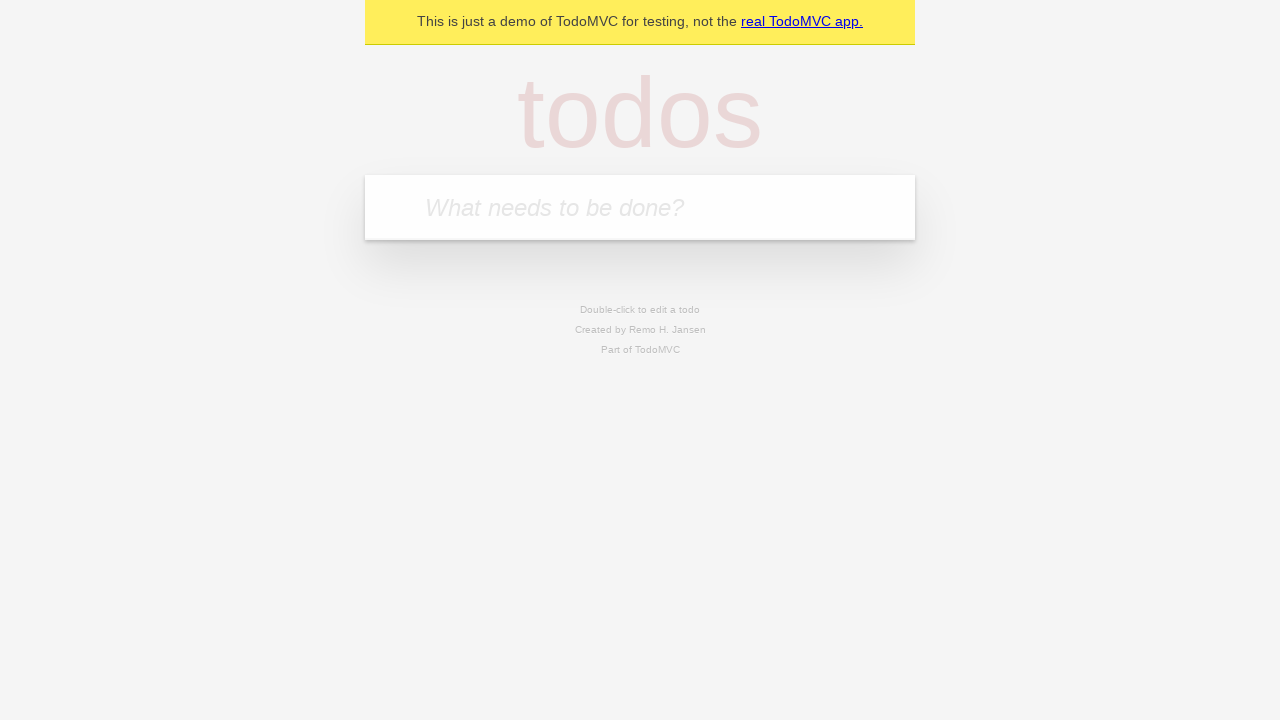

Filled new todo input with 'buy some cheese' on .new-todo
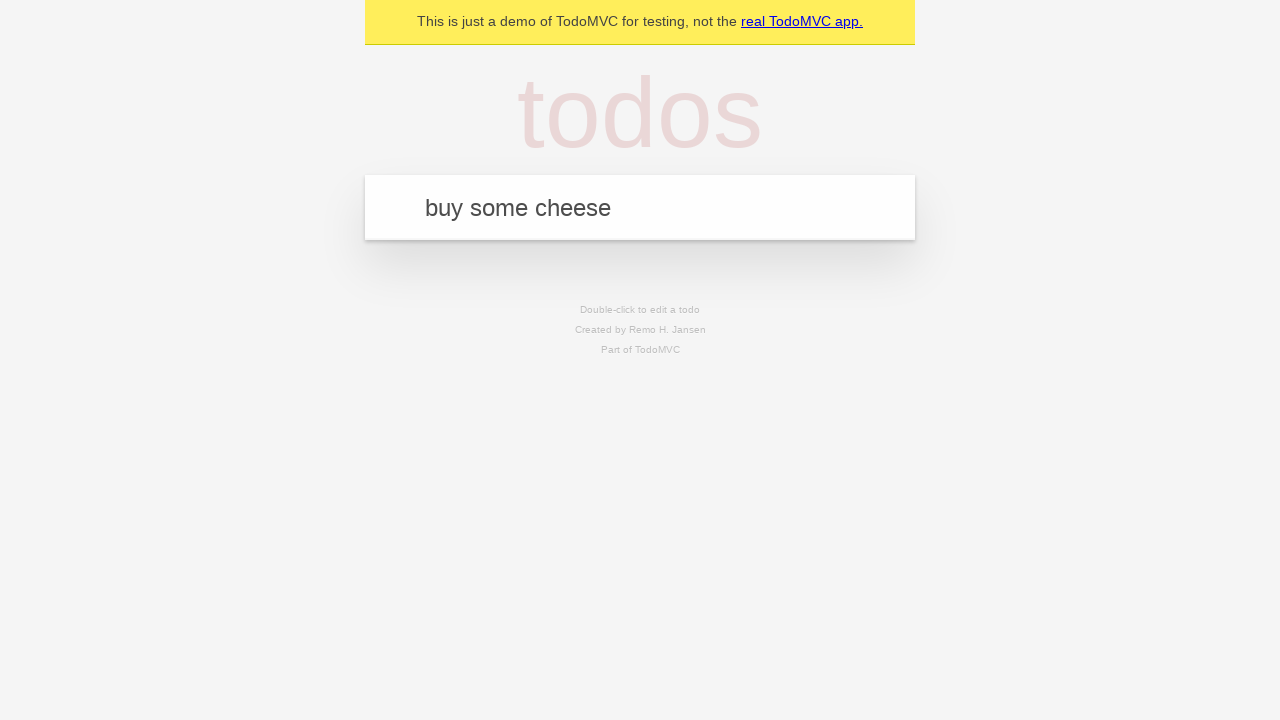

Pressed Enter to add first todo item on .new-todo
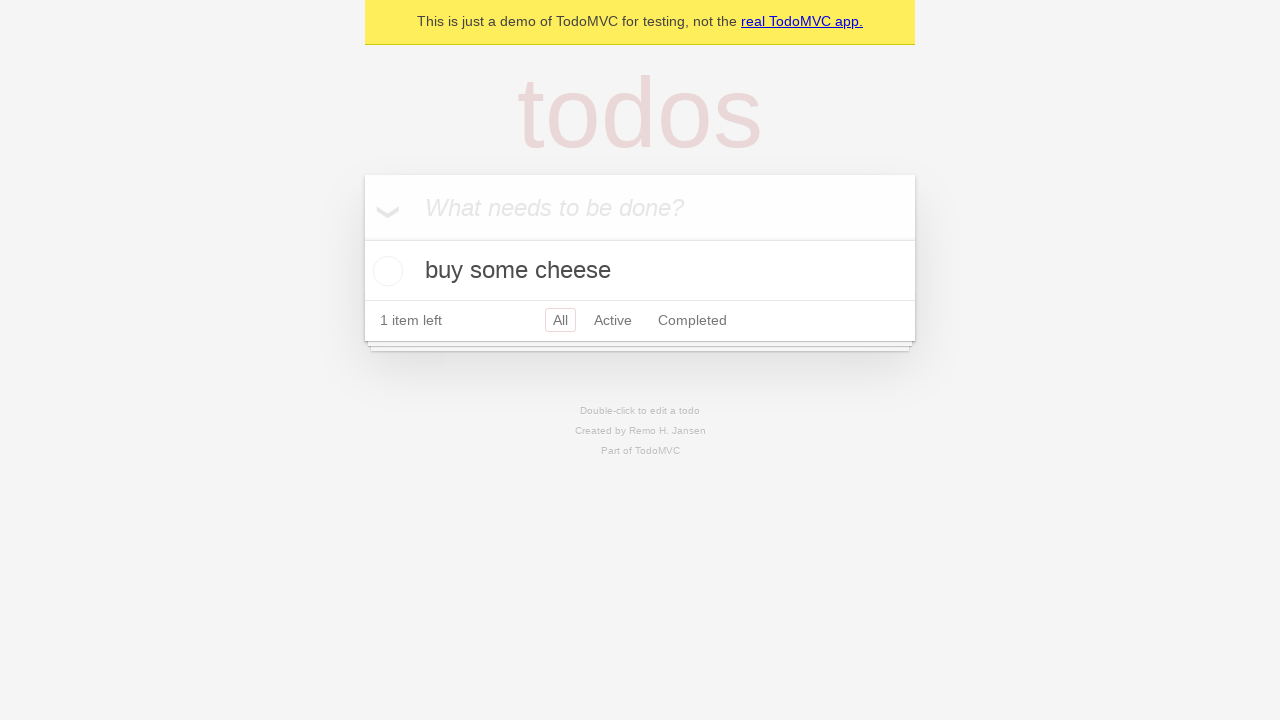

Todo counter element appeared
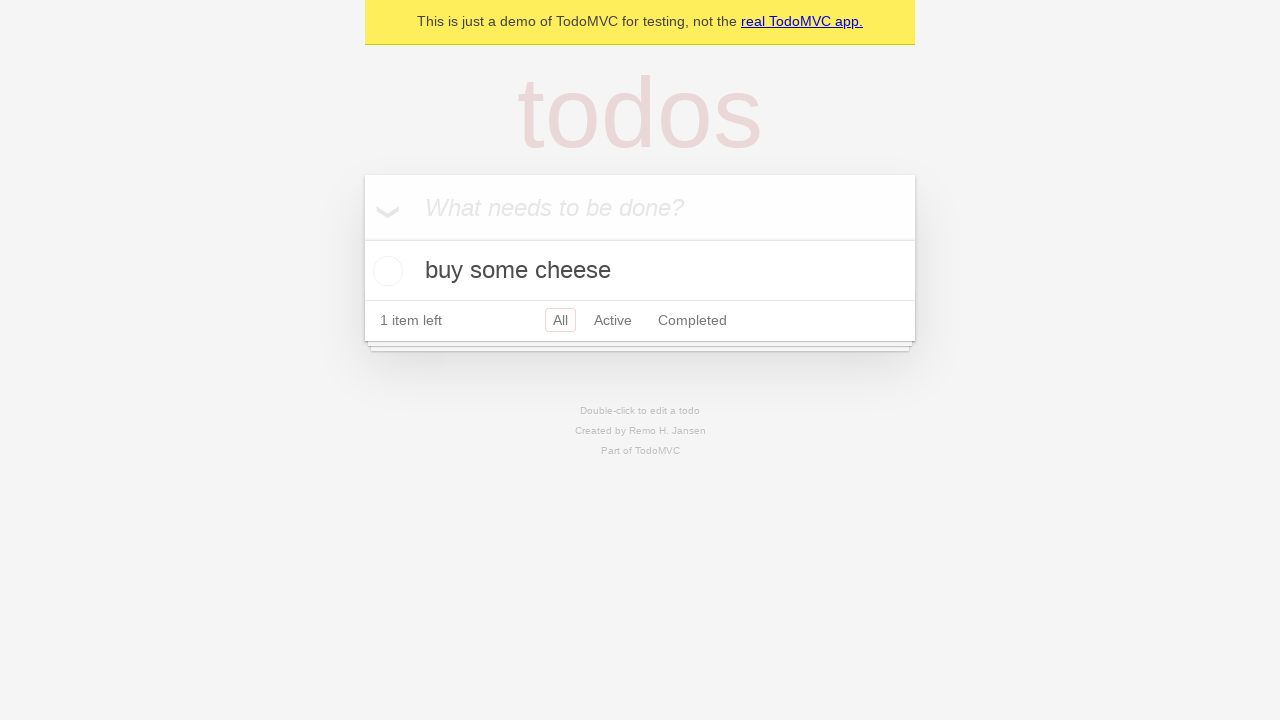

Filled new todo input with 'feed the cat' on .new-todo
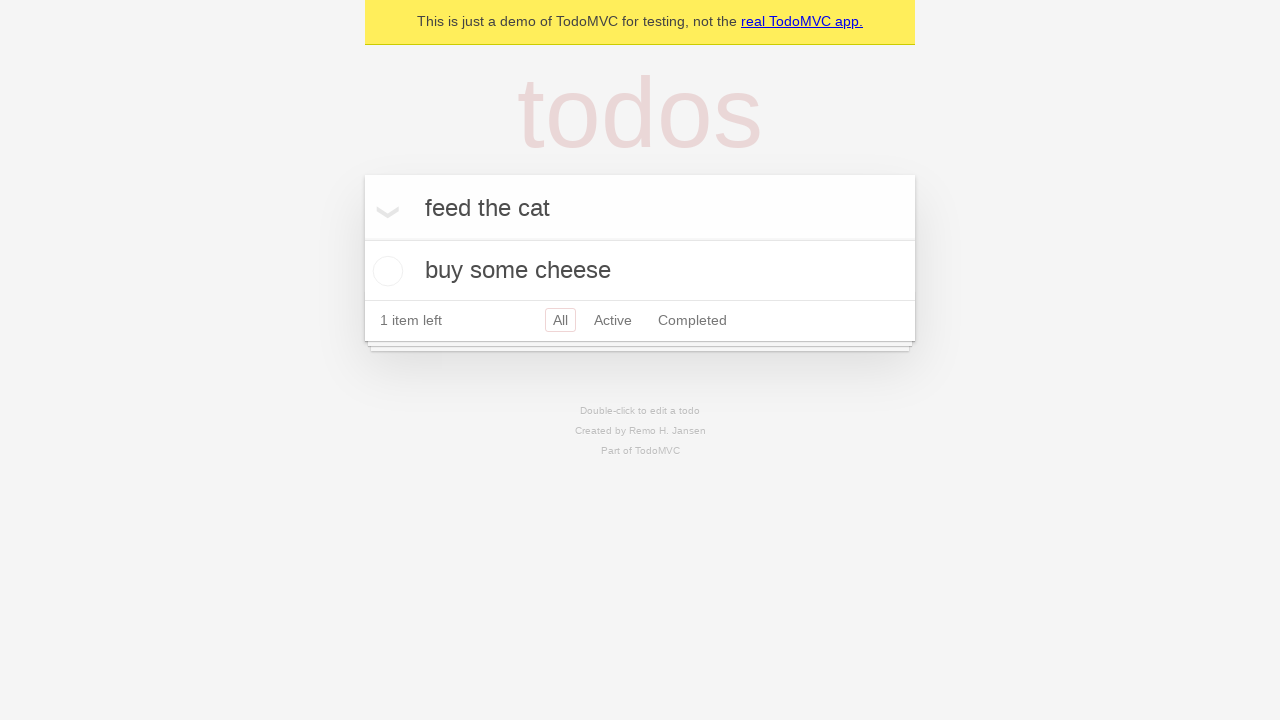

Pressed Enter to add second todo item on .new-todo
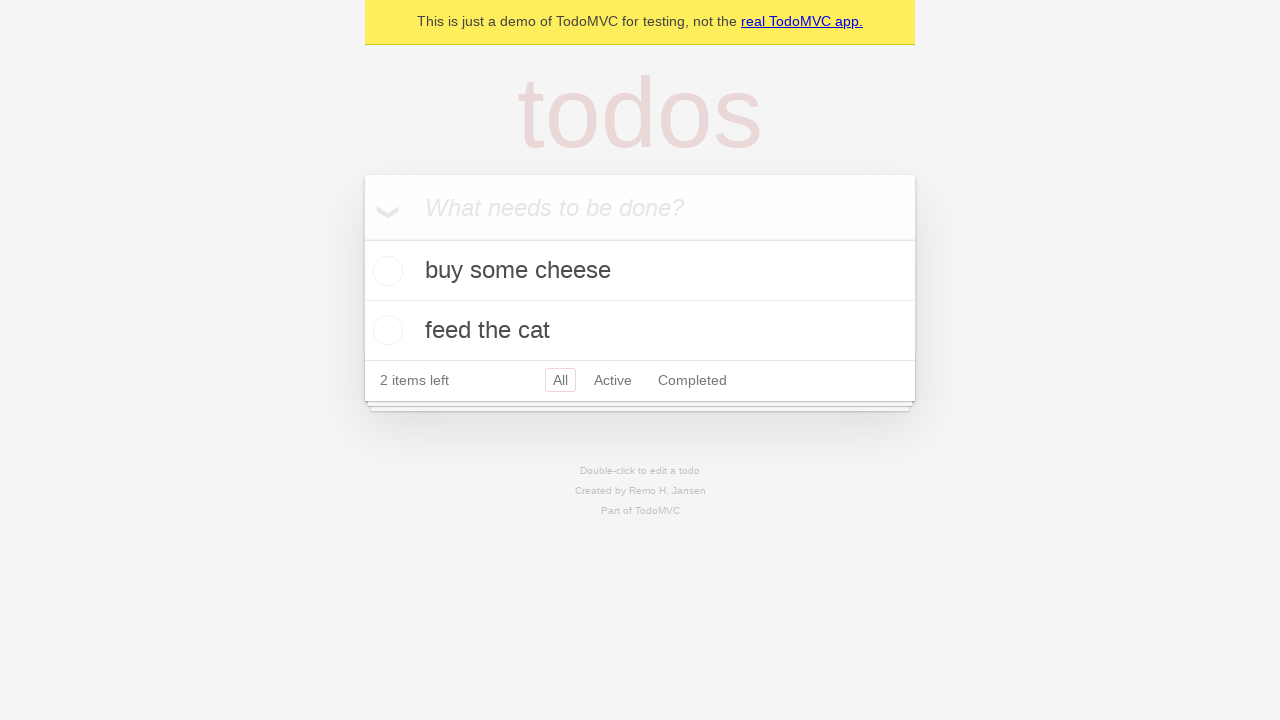

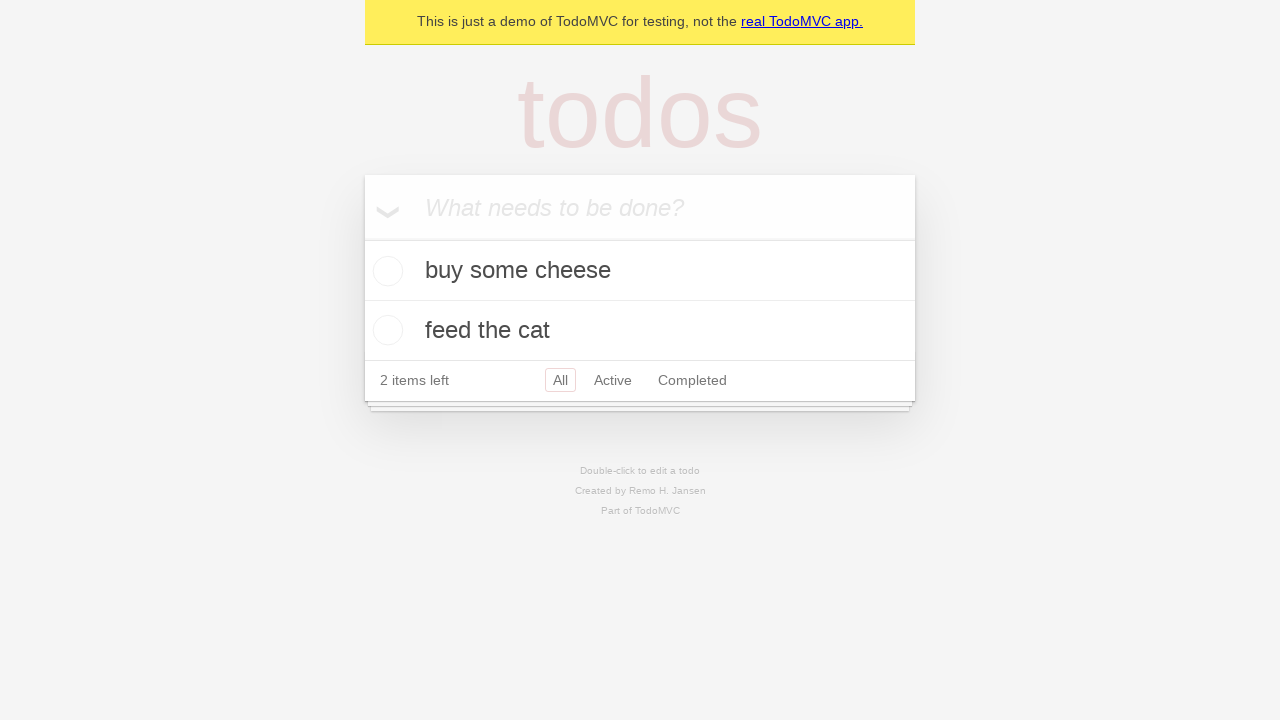